Tests that the Clear completed button displays correct text

Starting URL: https://demo.playwright.dev/todomvc

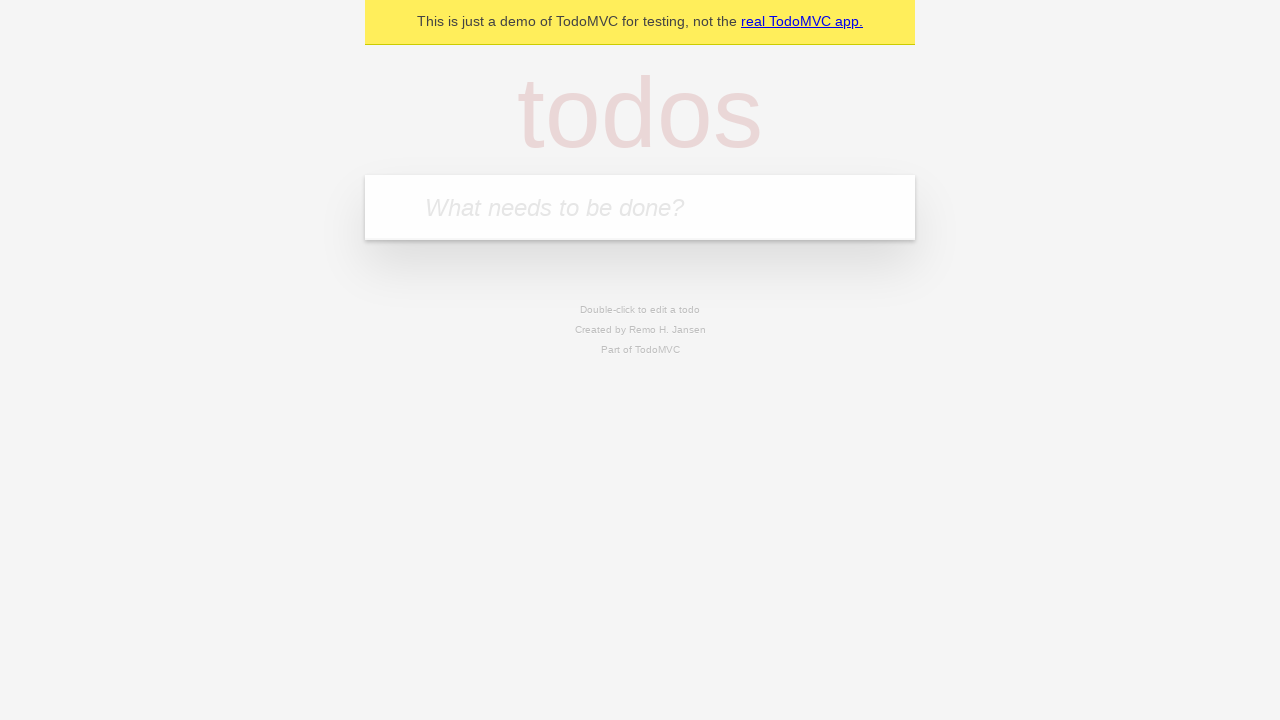

Filled todo input with 'buy some cheese' on internal:attr=[placeholder="What needs to be done?"i]
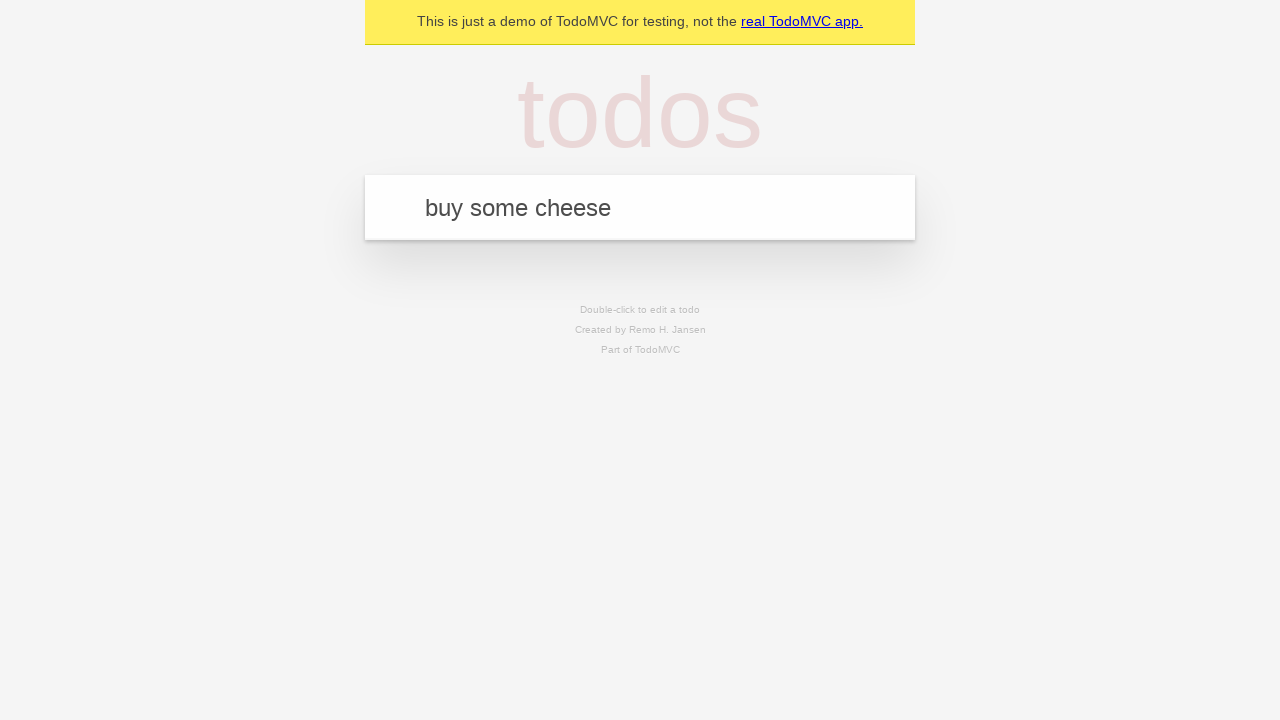

Pressed Enter to create first todo on internal:attr=[placeholder="What needs to be done?"i]
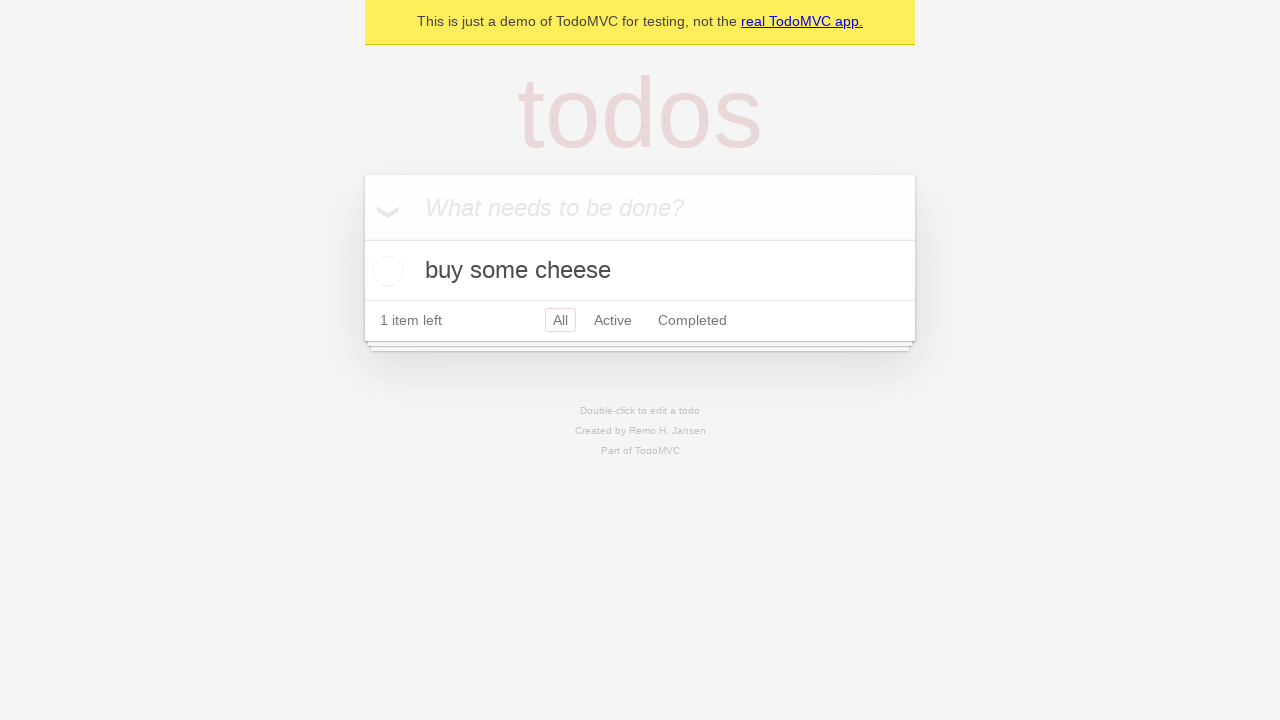

Filled todo input with 'feed the cat' on internal:attr=[placeholder="What needs to be done?"i]
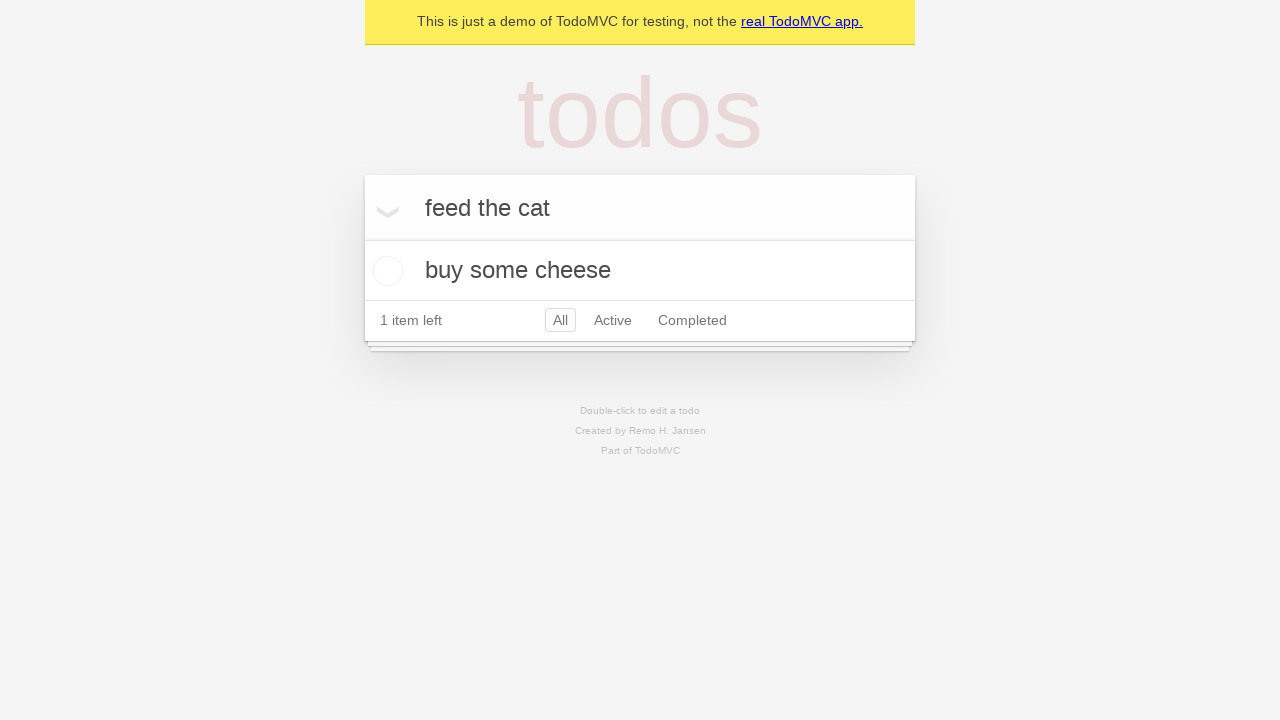

Pressed Enter to create second todo on internal:attr=[placeholder="What needs to be done?"i]
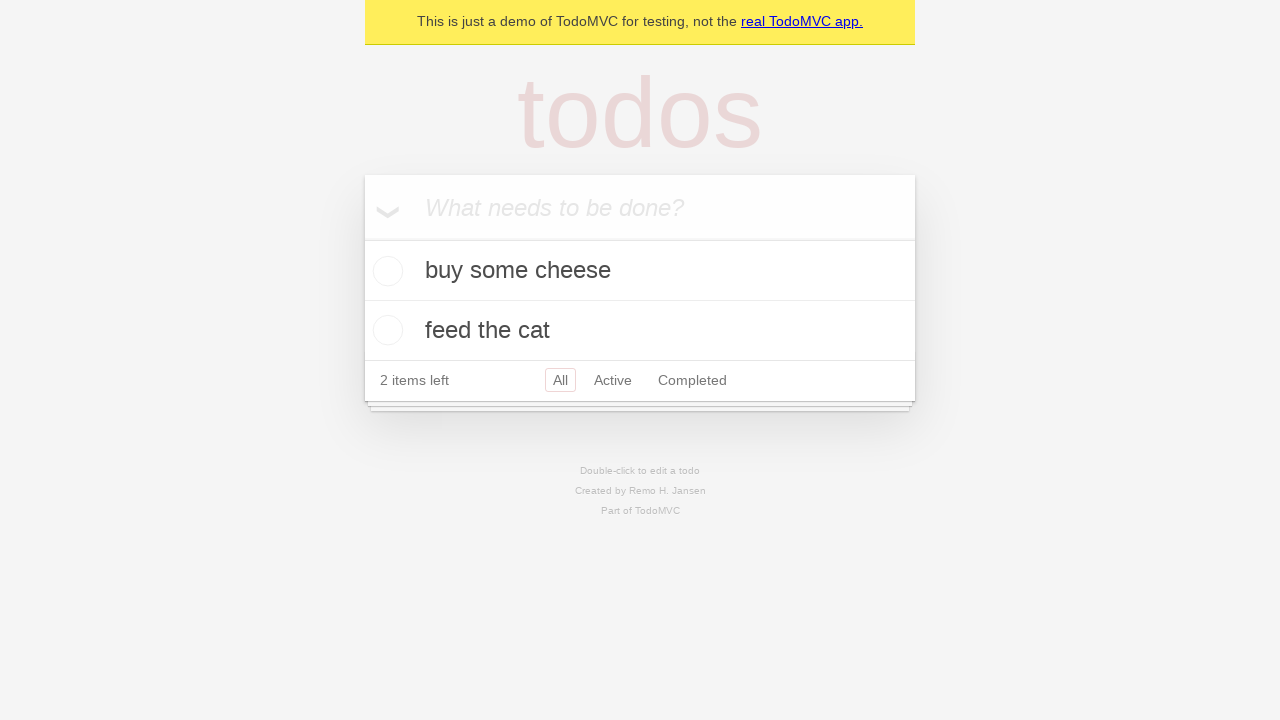

Filled todo input with 'book a doctors appointment' on internal:attr=[placeholder="What needs to be done?"i]
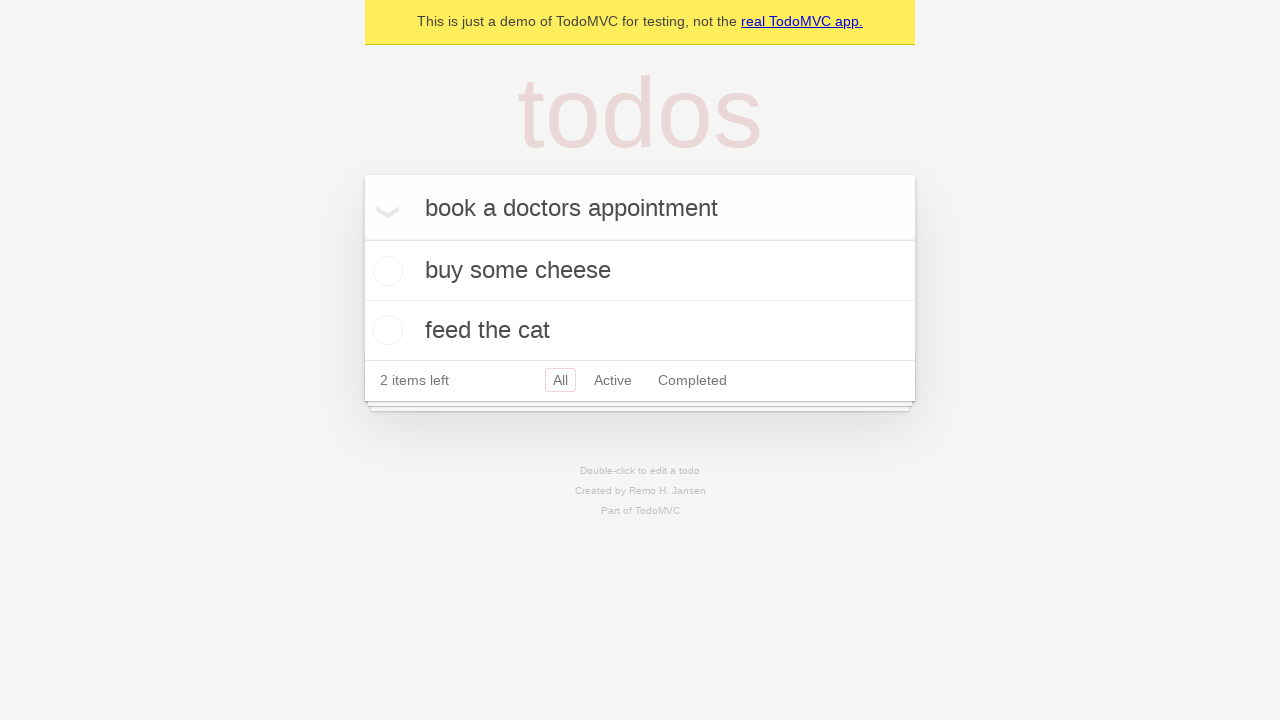

Pressed Enter to create third todo on internal:attr=[placeholder="What needs to be done?"i]
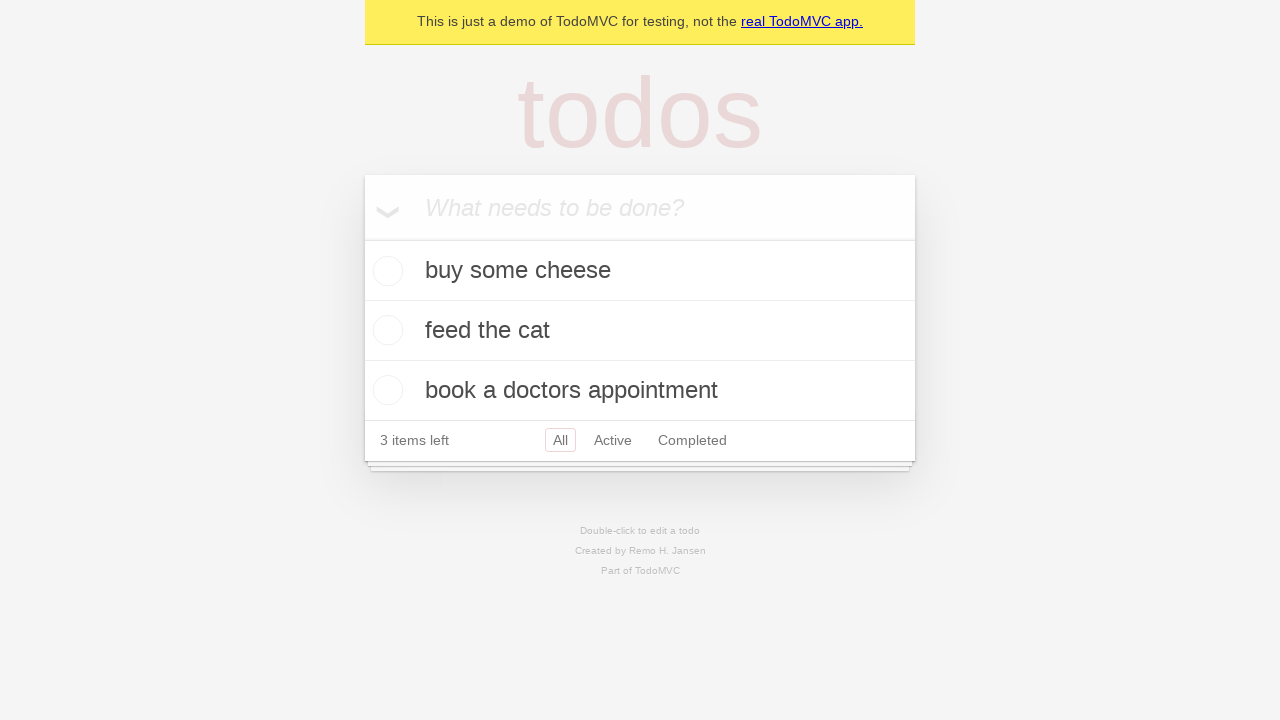

Checked first todo as completed at (385, 271) on .todo-list li .toggle >> nth=0
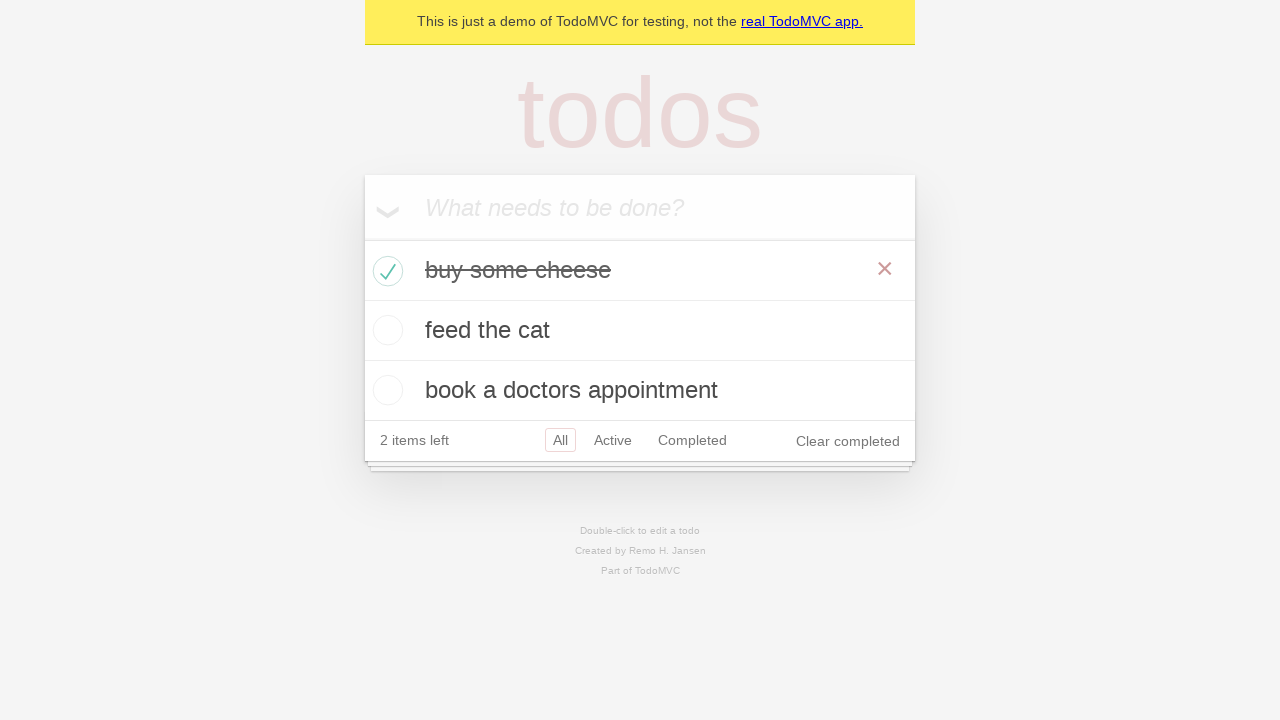

Clear completed button appeared on page
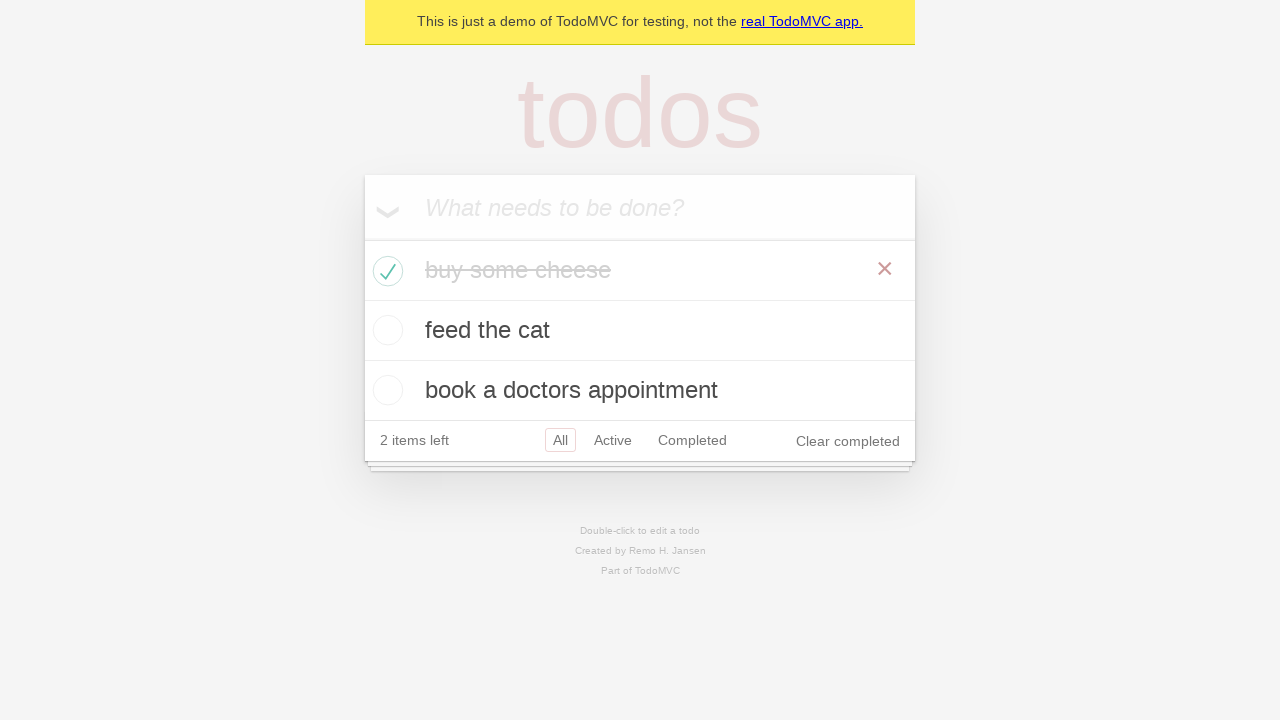

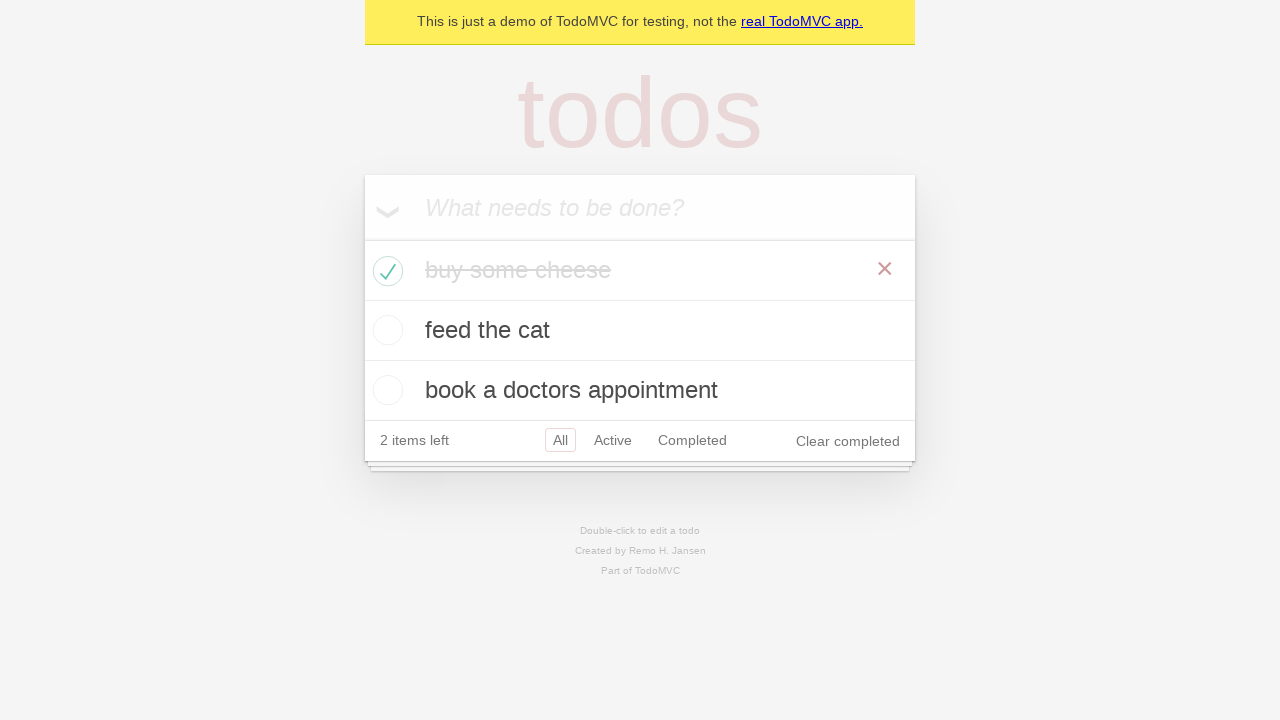